Verifies that the Flipkart home page loads and checks the page title

Starting URL: https://www.flipkart.com/

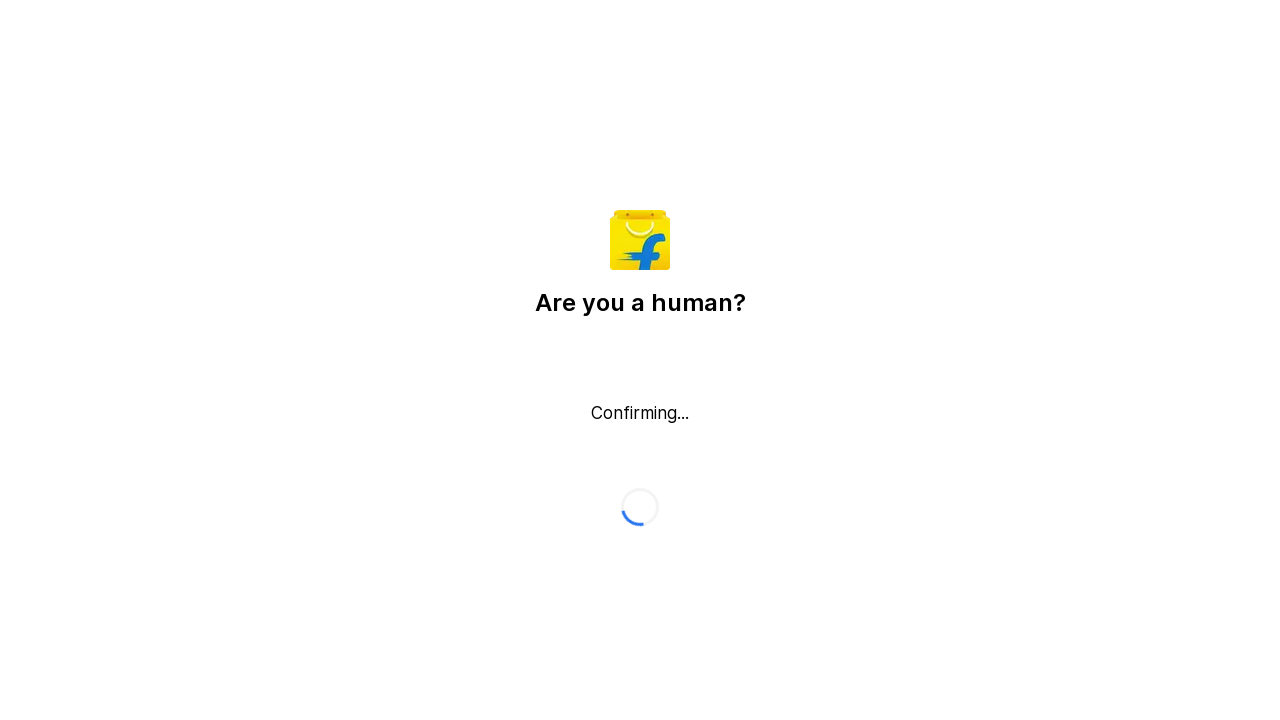

Waited for home page to load (domcontentloaded state)
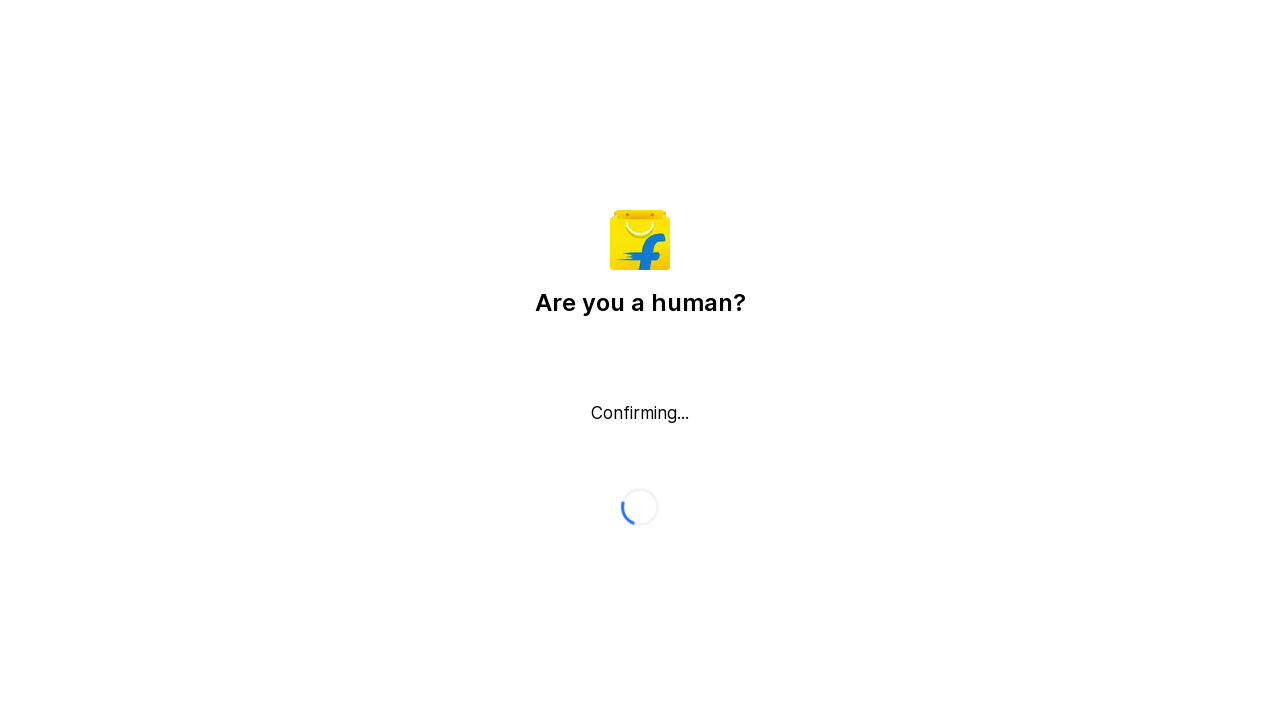

Verified page title contains 'Flipkart'
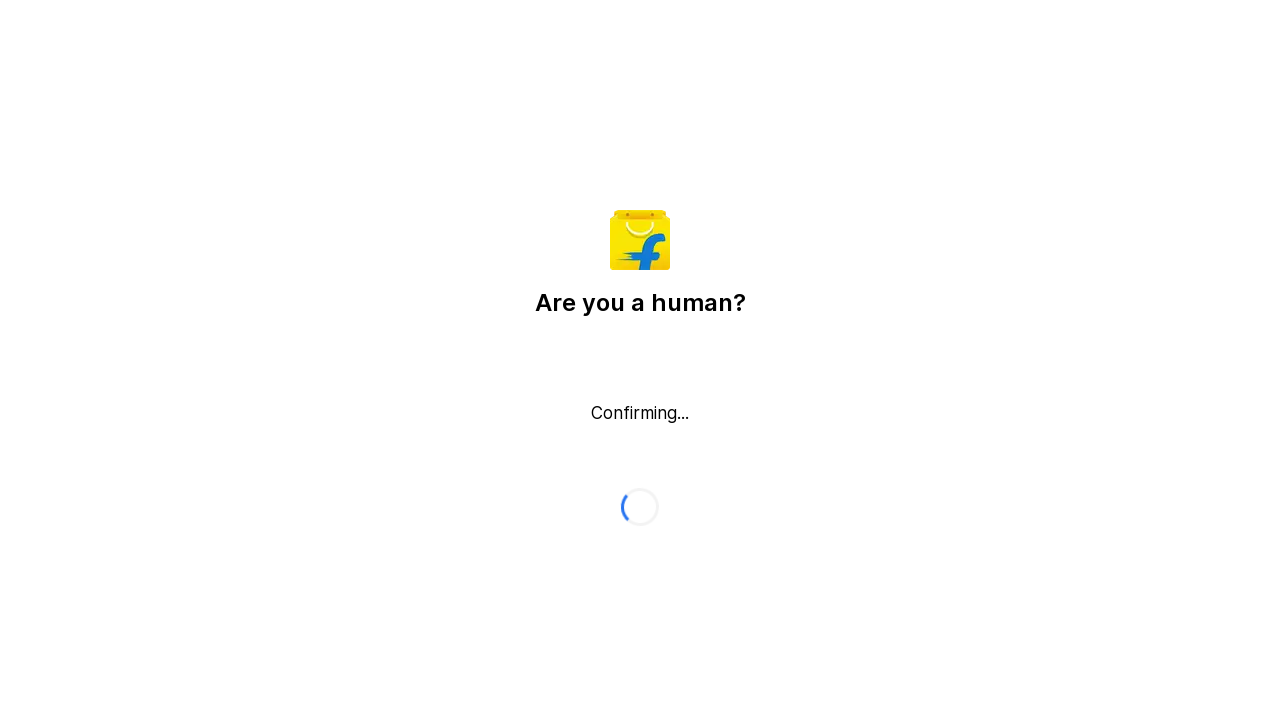

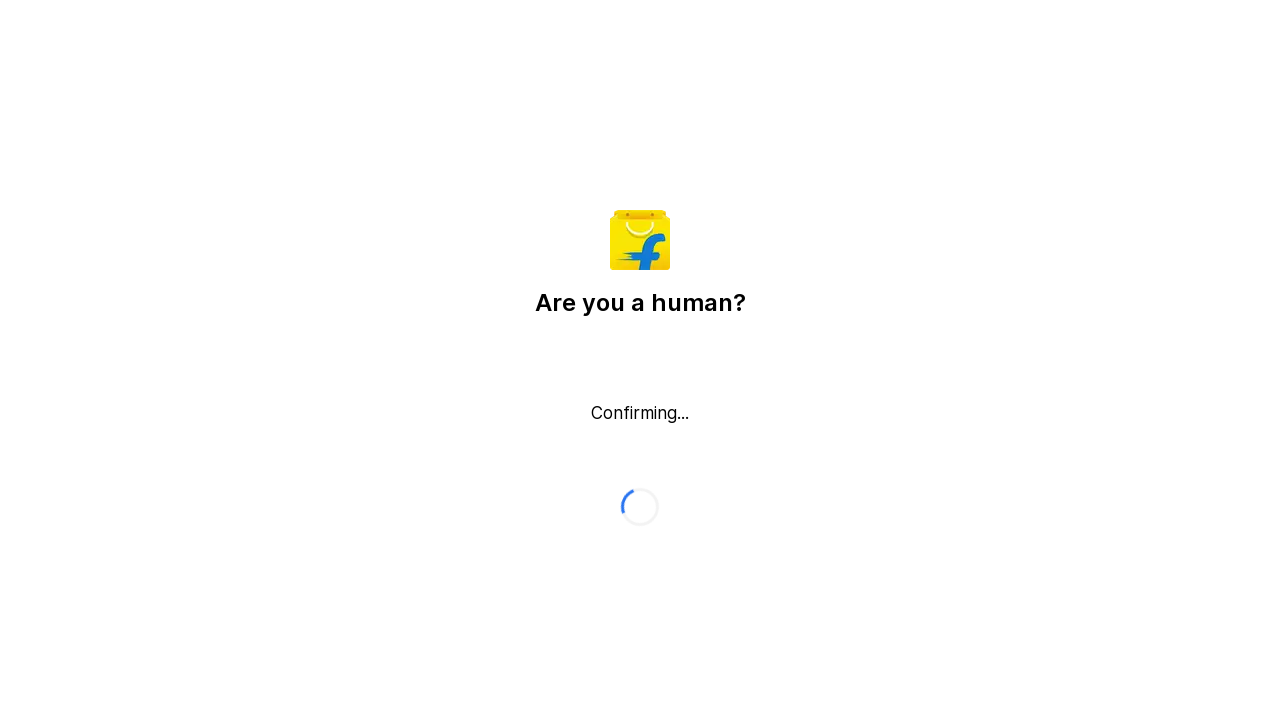